Tests clicking on a popup window link by scrolling to the element and clicking it to open a new browser window.

Starting URL: http://omayo.blogspot.com/

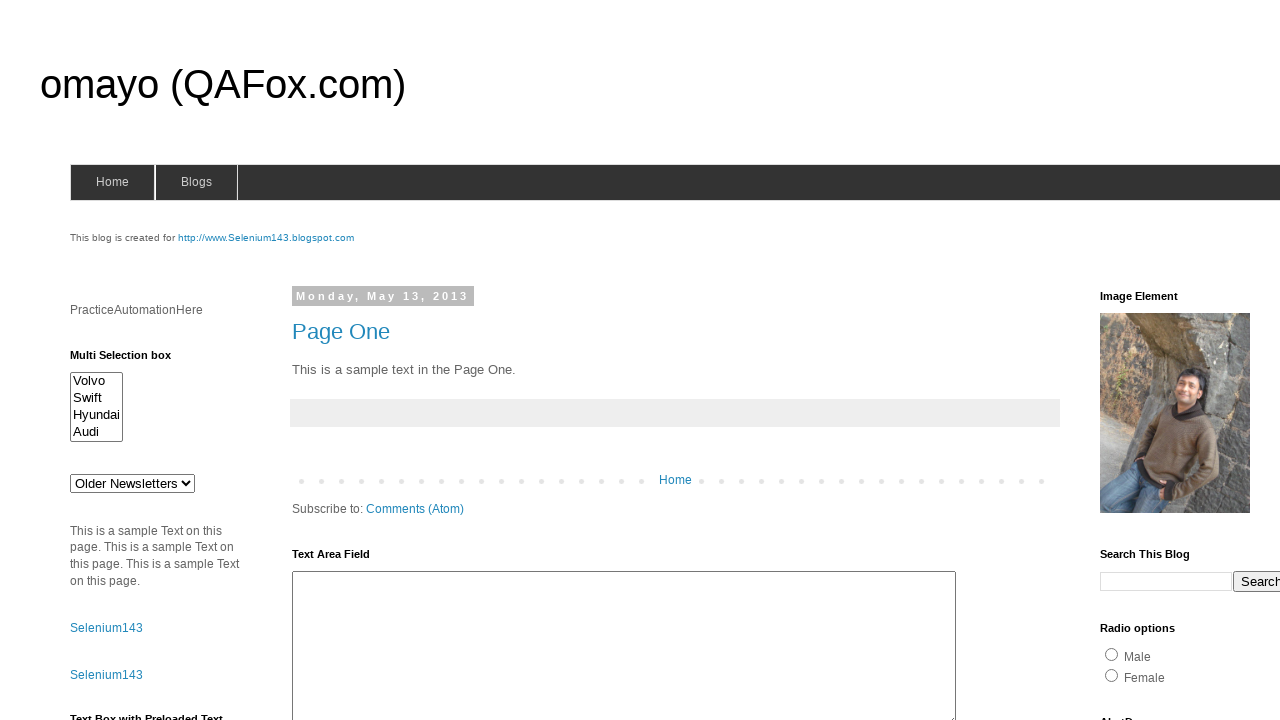

Located the 'Open a popup window' link
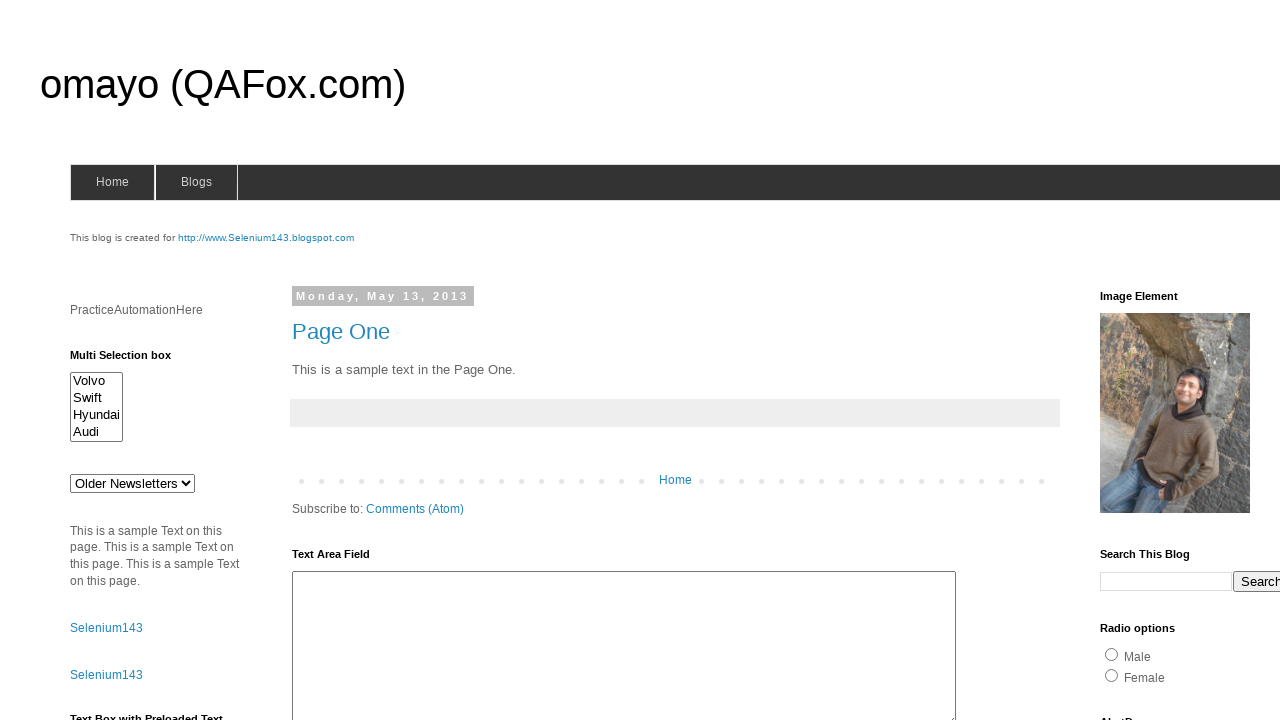

Scrolled popup window link into view
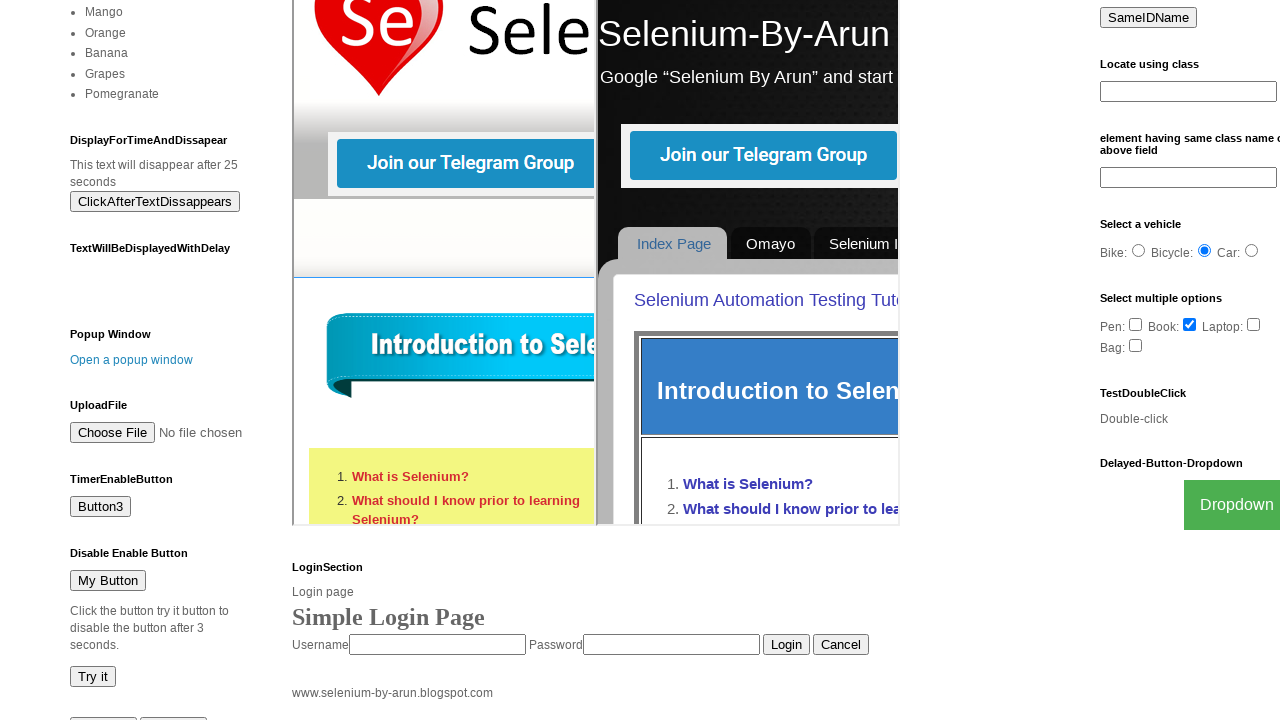

Clicked the popup window link to open new browser window at (132, 360) on a:has-text('Open a popup window')
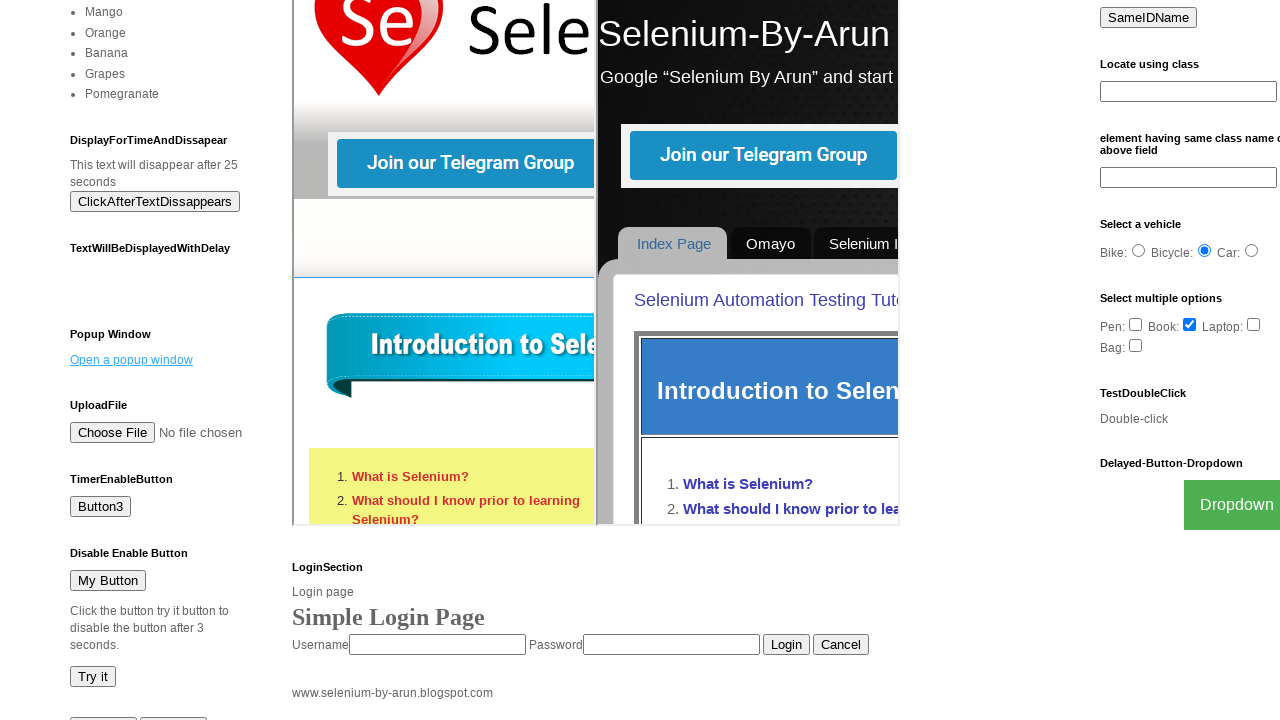

Waited 2 seconds for popup window to open
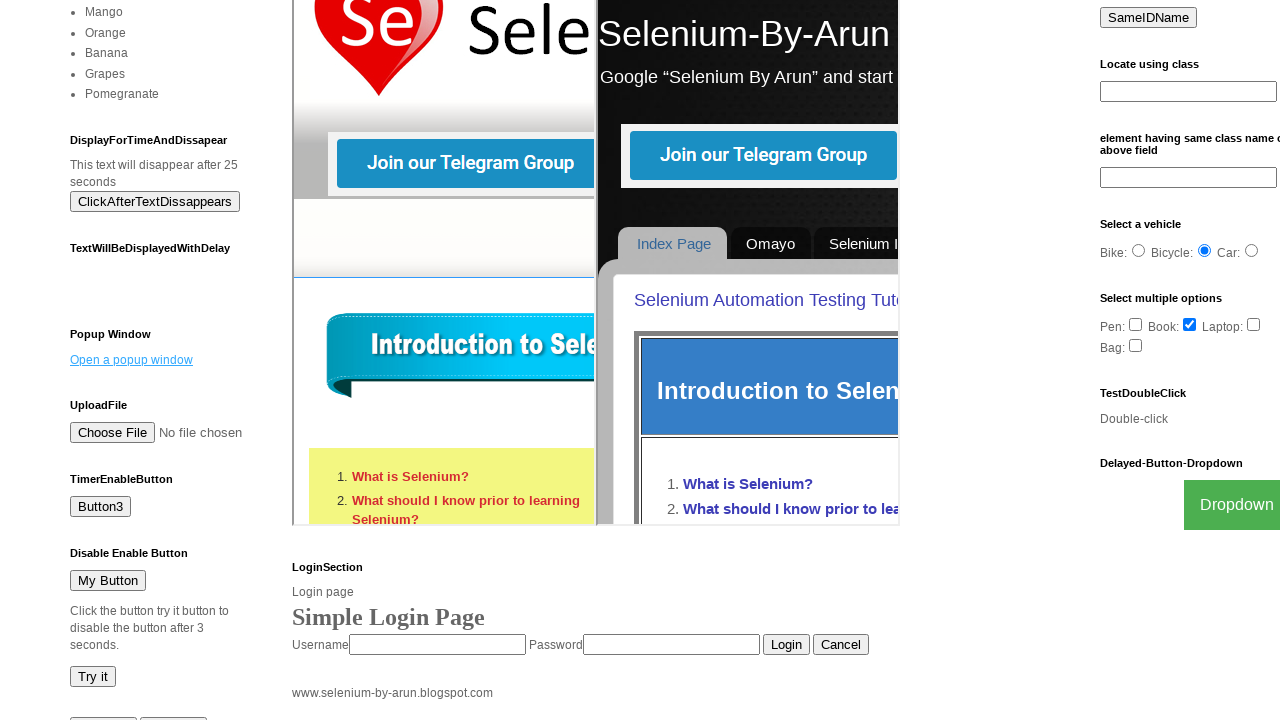

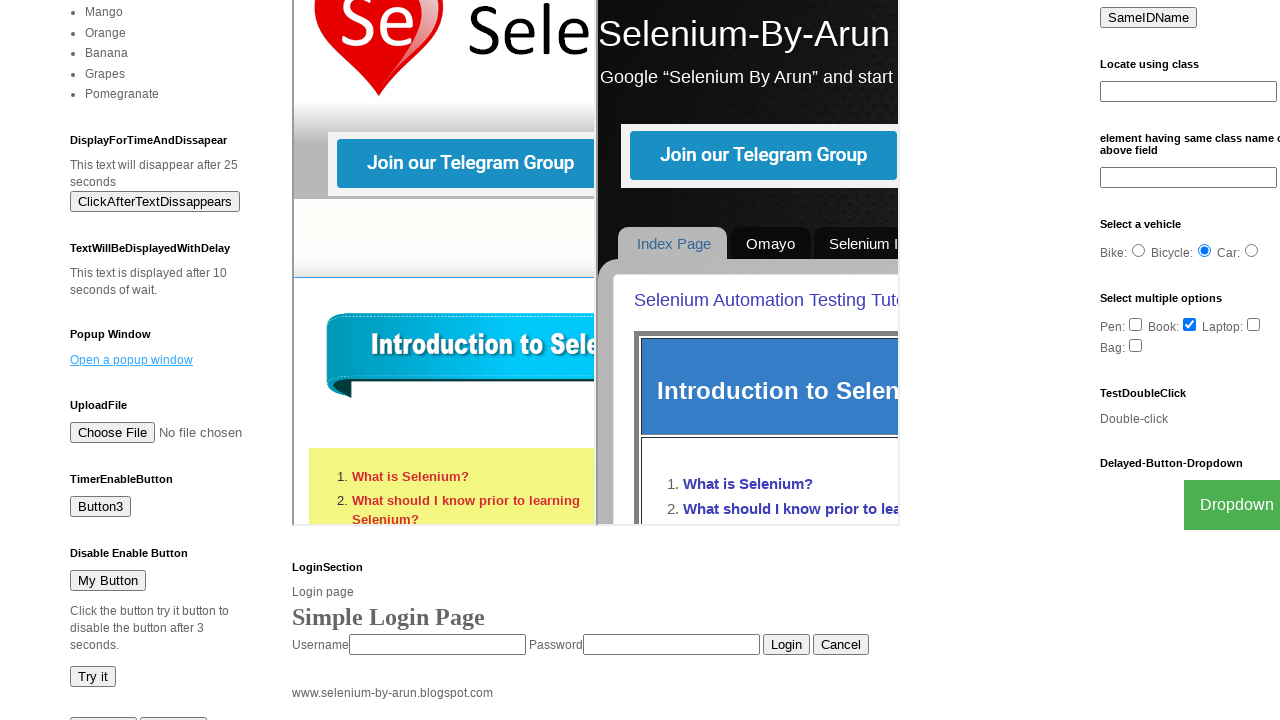